Solves a math captcha by calculating a logarithmic expression, then fills the answer and selects robot verification options before submitting

Starting URL: http://suninjuly.github.io/math.html

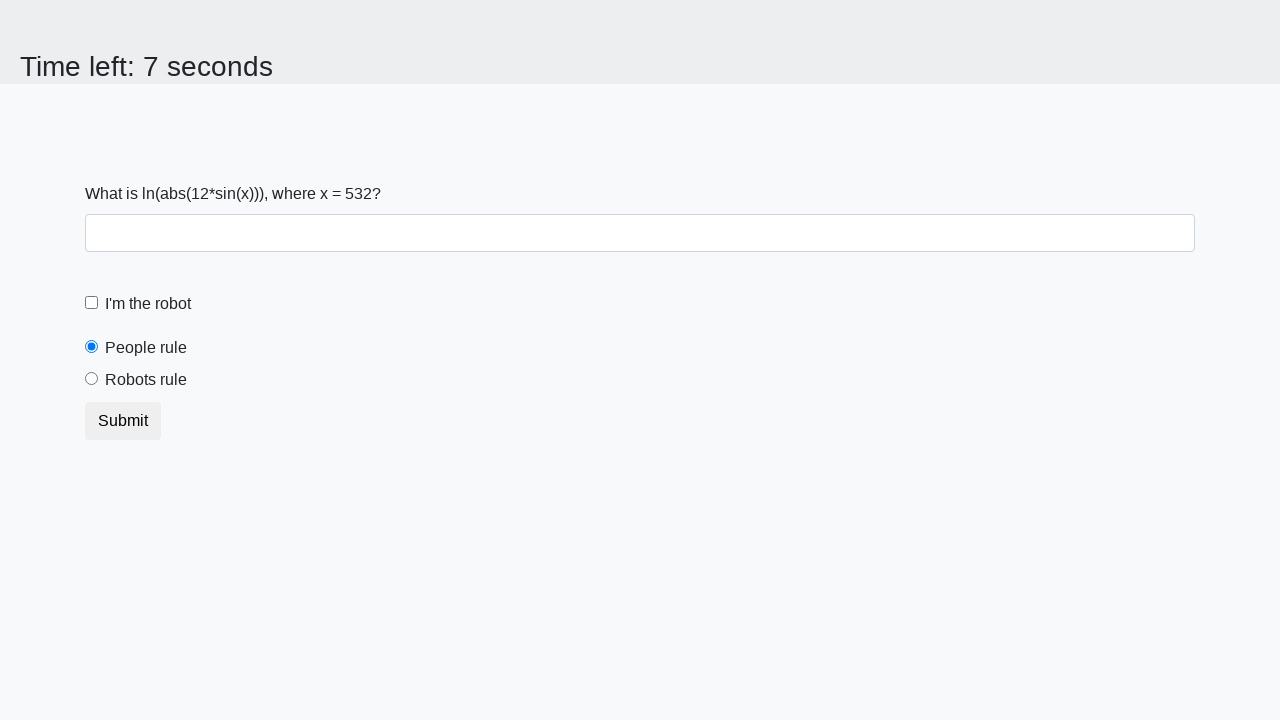

Located the input value element
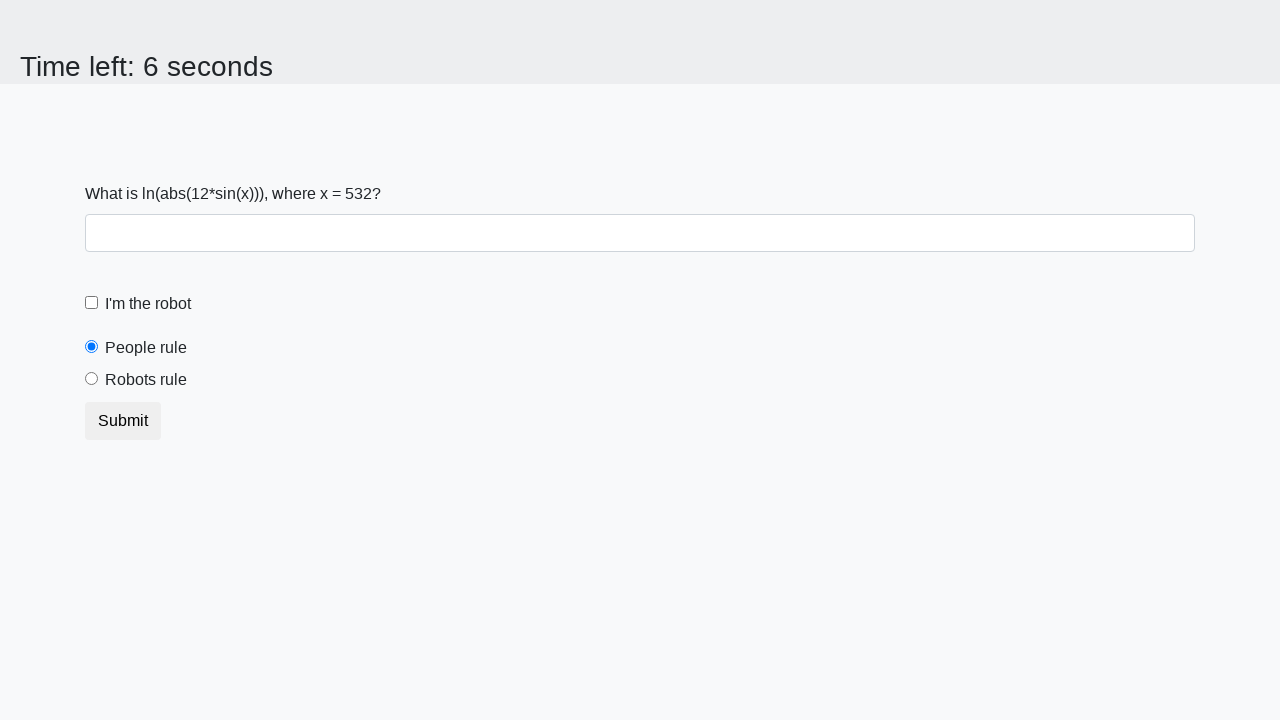

Extracted input value from element: 532
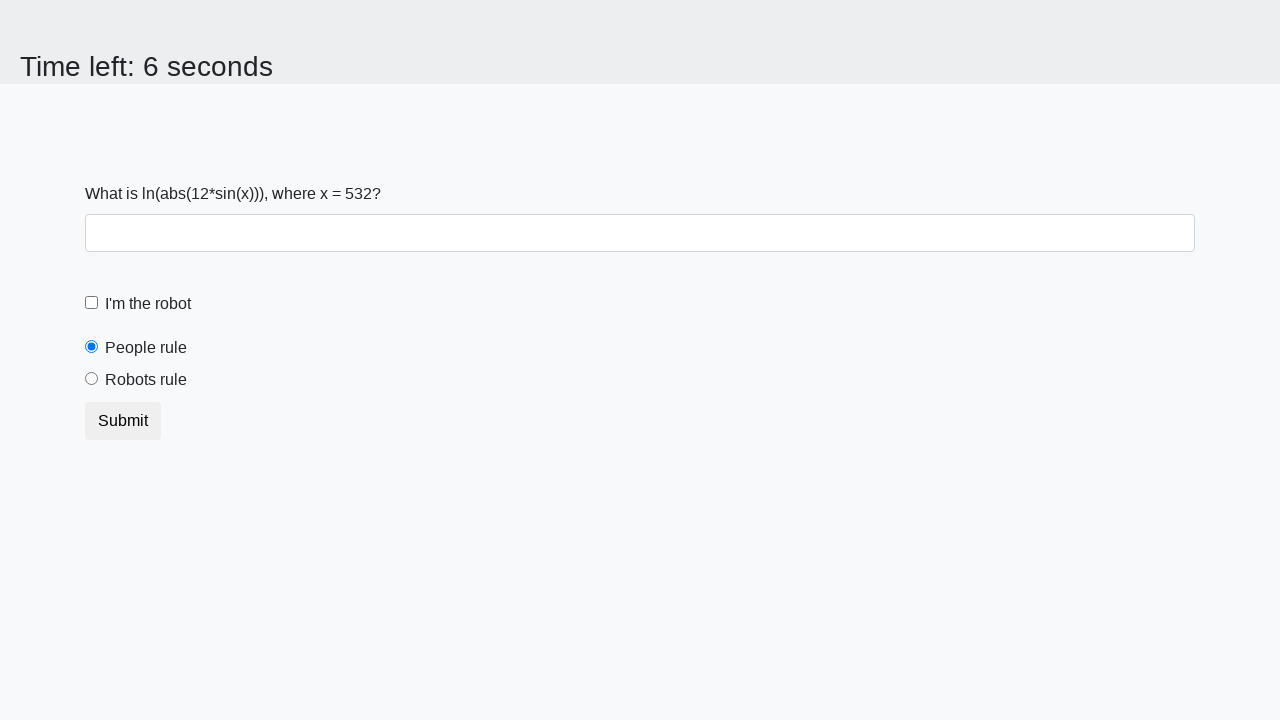

Calculated logarithmic expression result: 2.3543471099198863
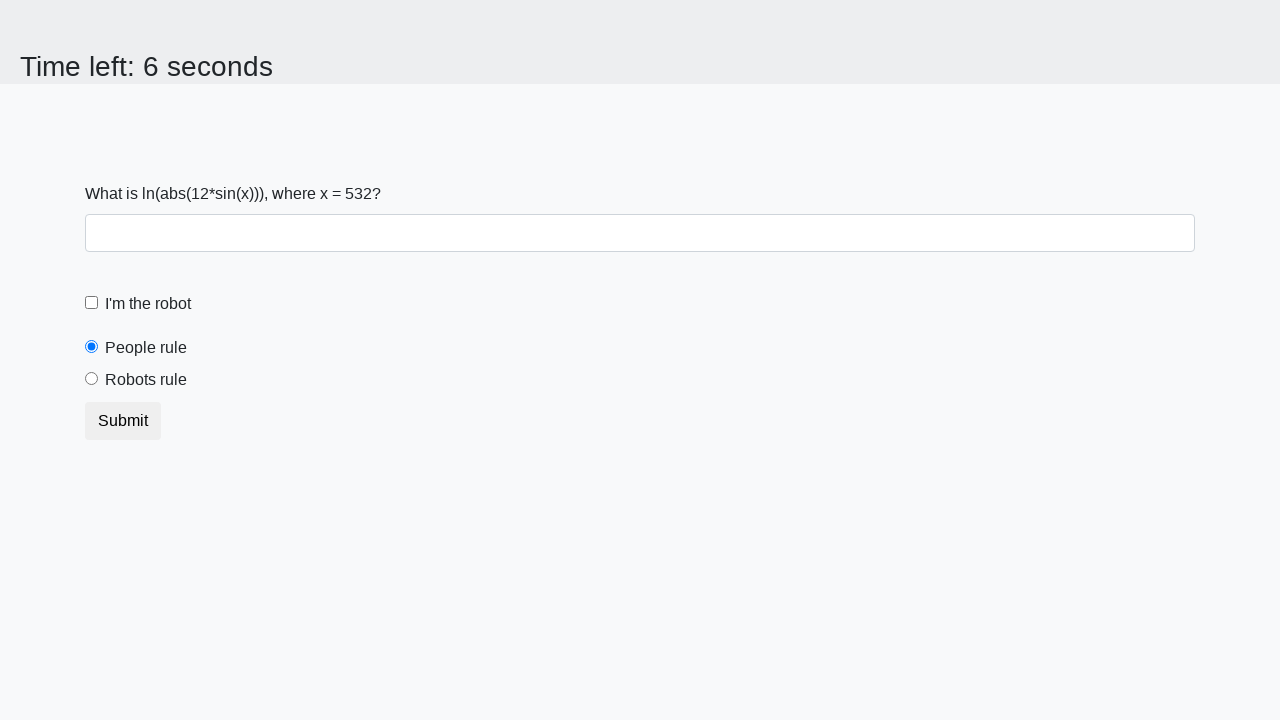

Filled answer field with calculated result: 2.3543471099198863 on #answer
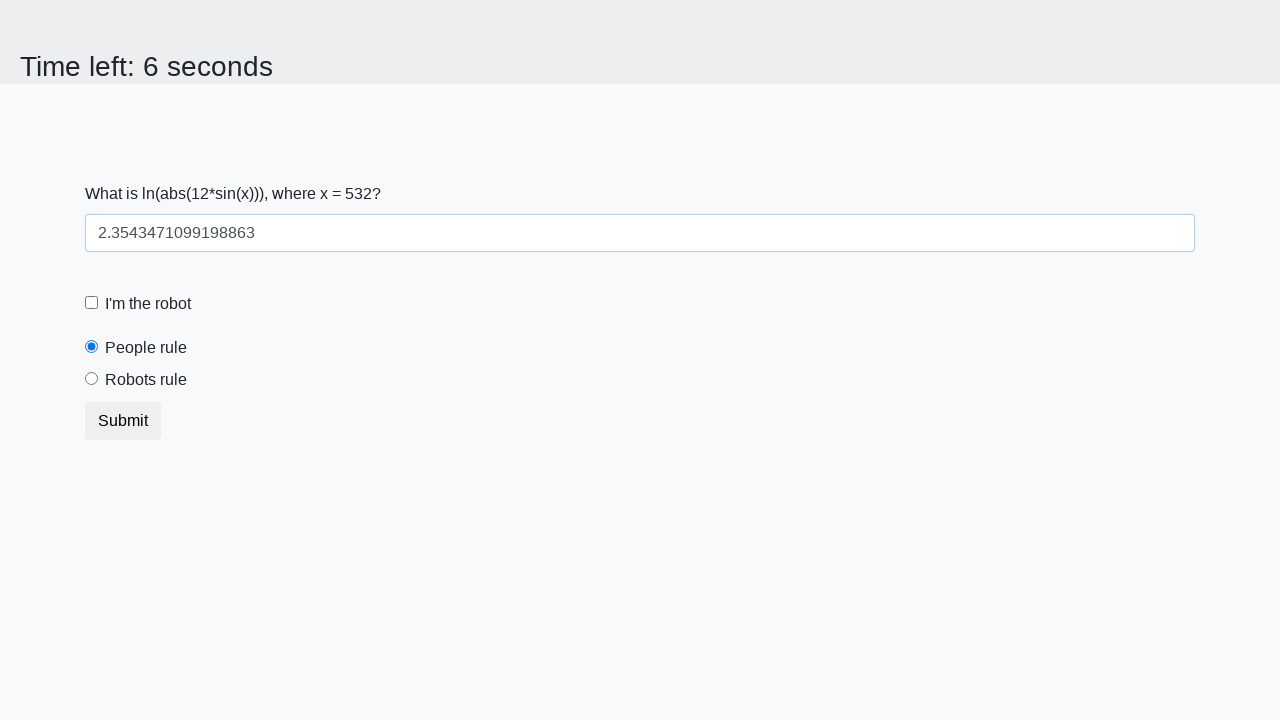

Clicked the robot verification checkbox at (92, 303) on #robotCheckbox
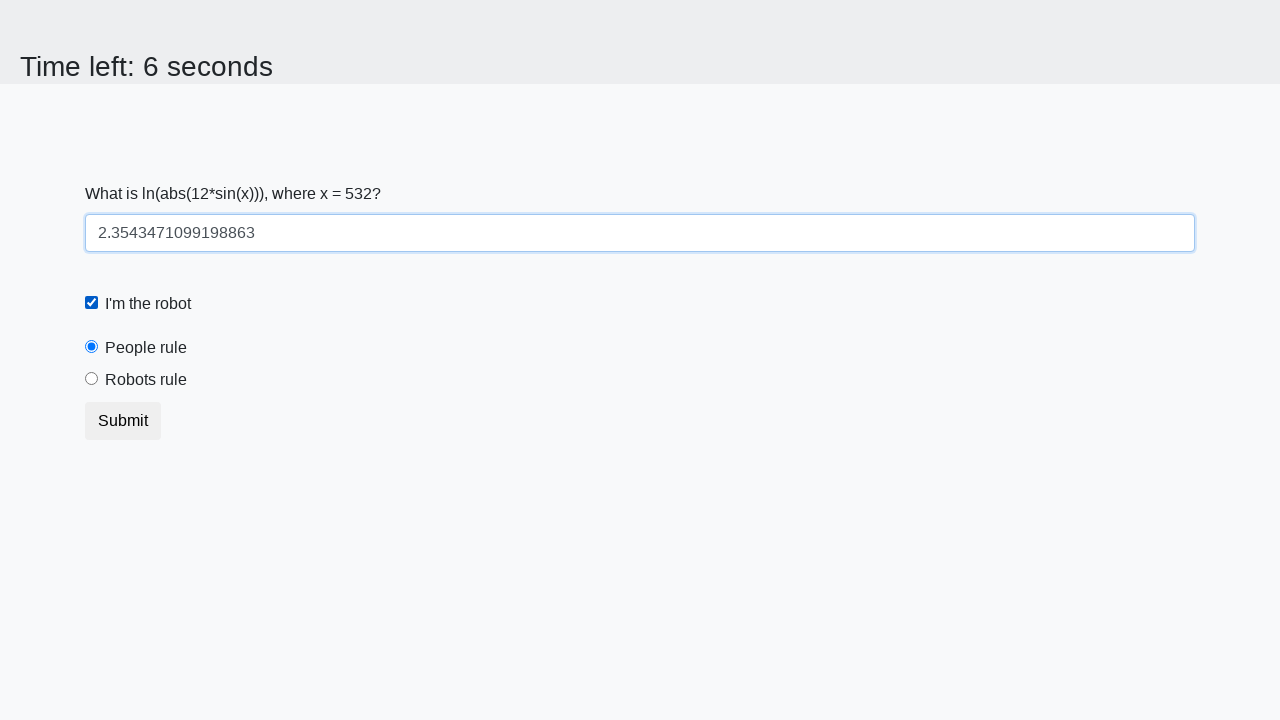

Selected the robots rule radio button at (92, 379) on #robotsRule
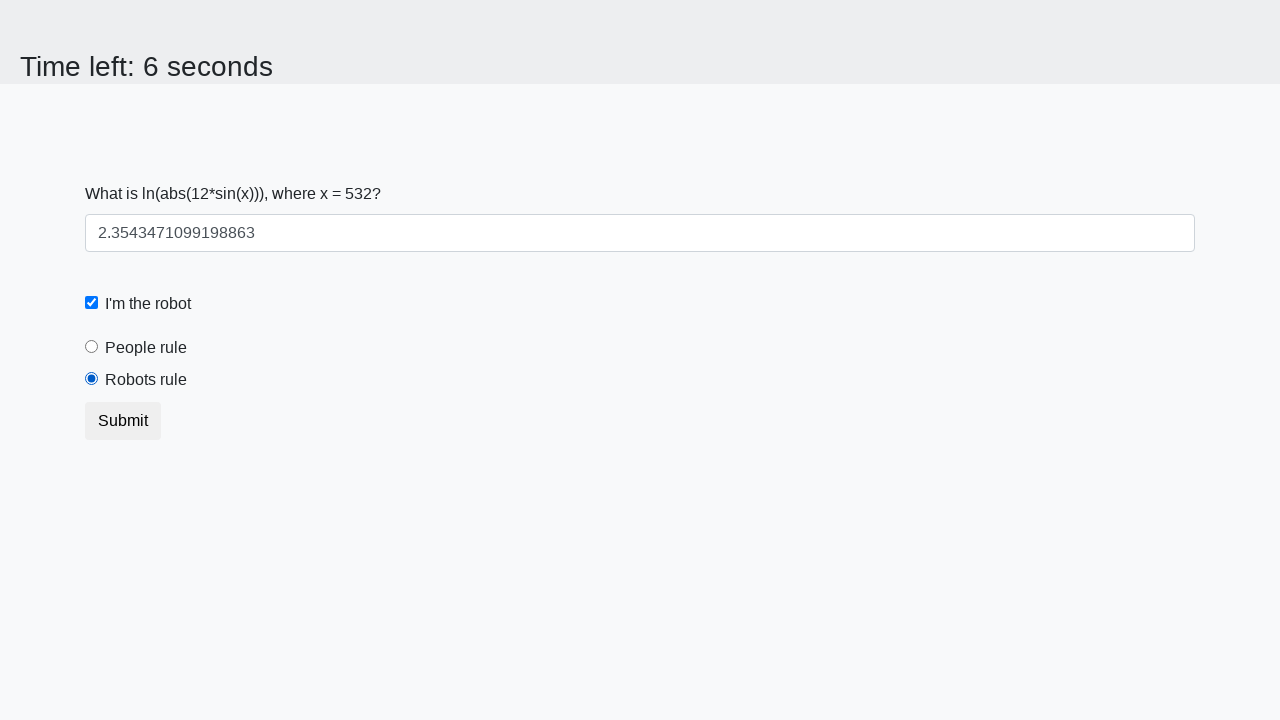

Clicked the submit button at (123, 421) on button.btn
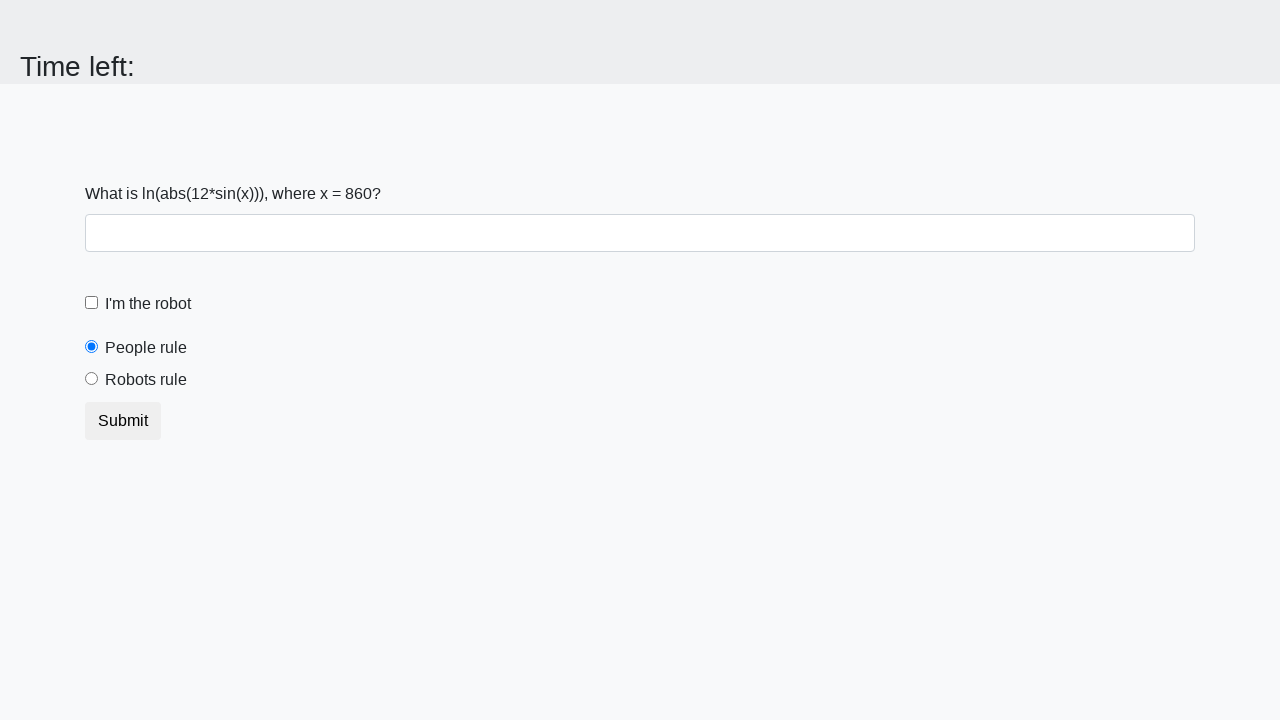

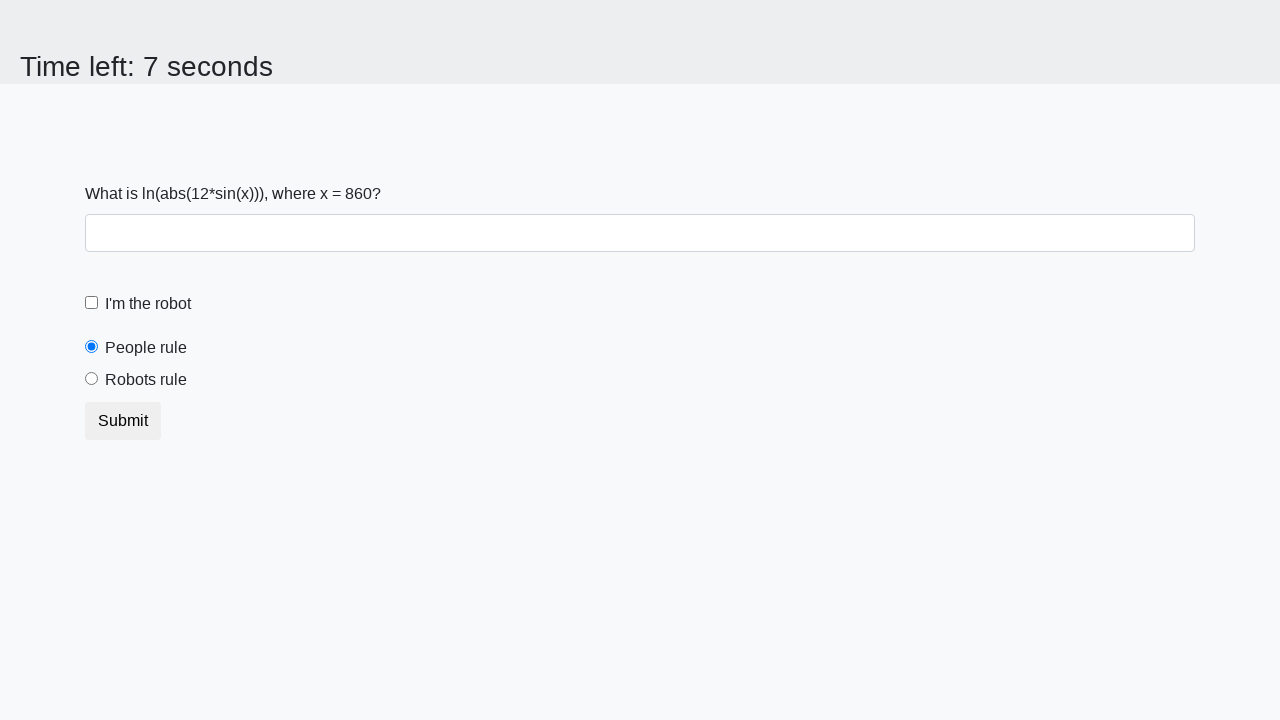